Demonstrates scrolling functionality by navigating to the WebdriverIO website and scrolling down 200 pixels vertically.

Starting URL: https://webdriver.io

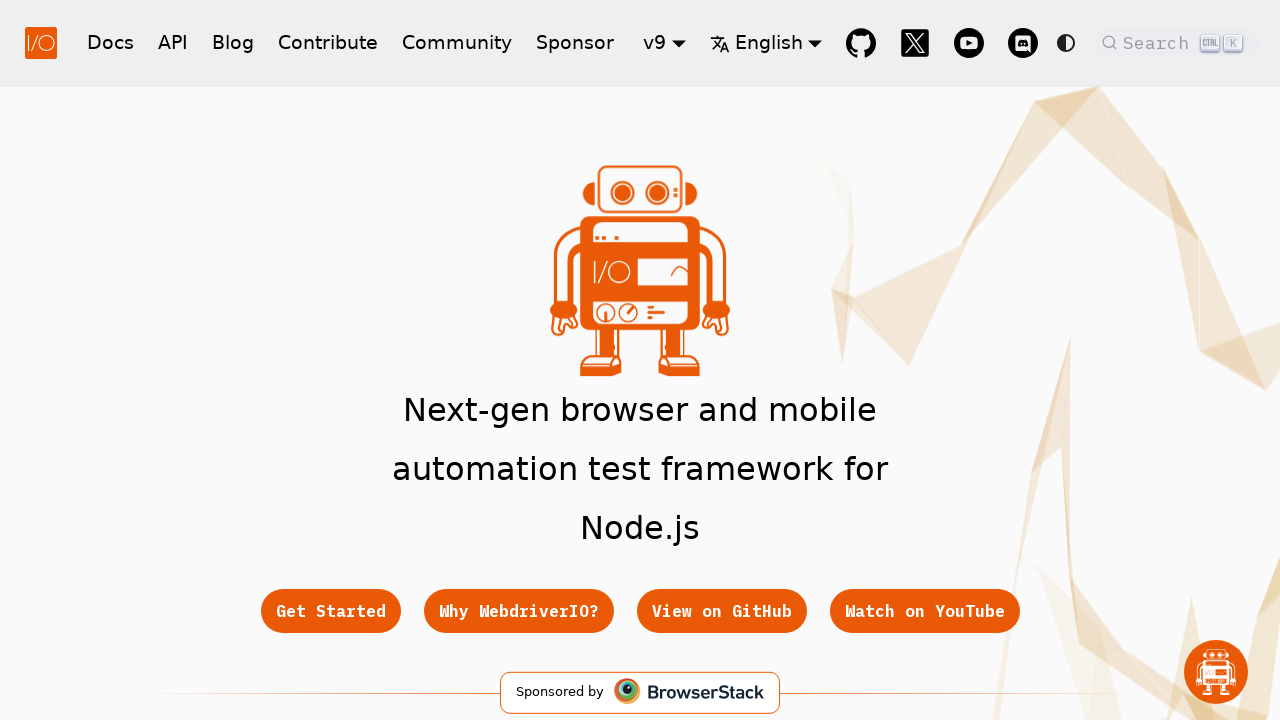

Navigated to https://webdriver.io
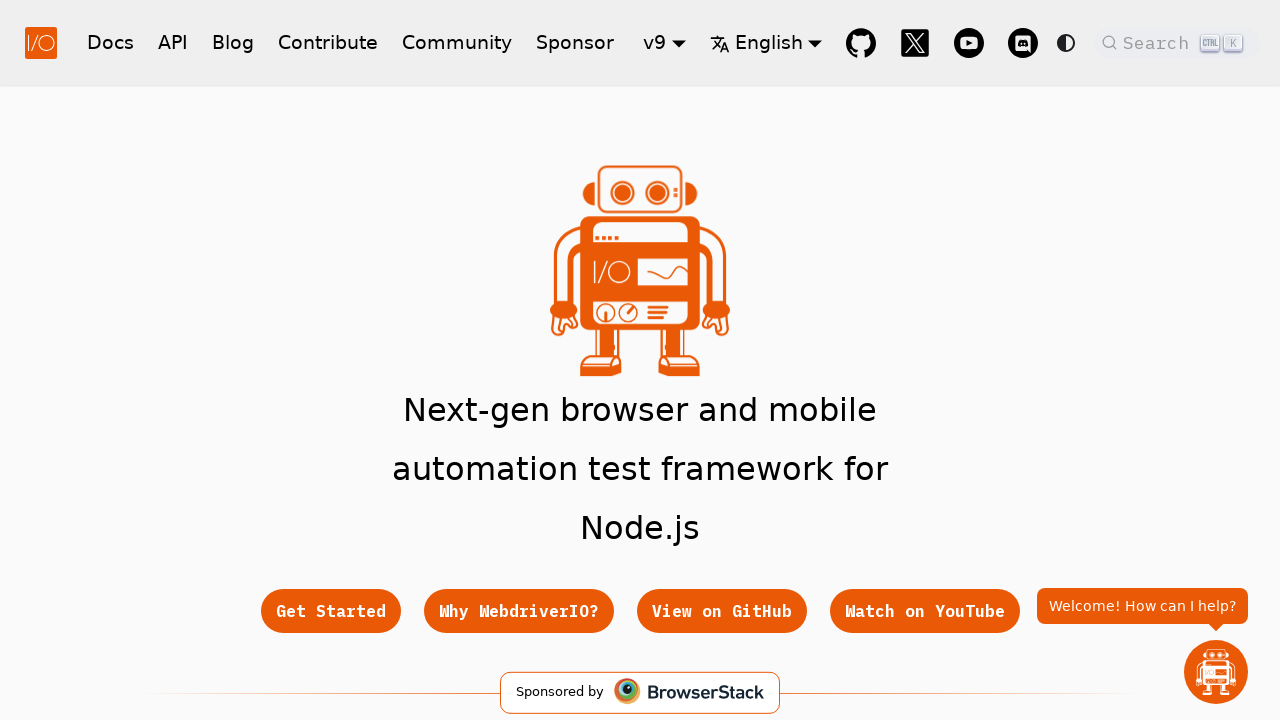

Scrolled down 200 pixels vertically
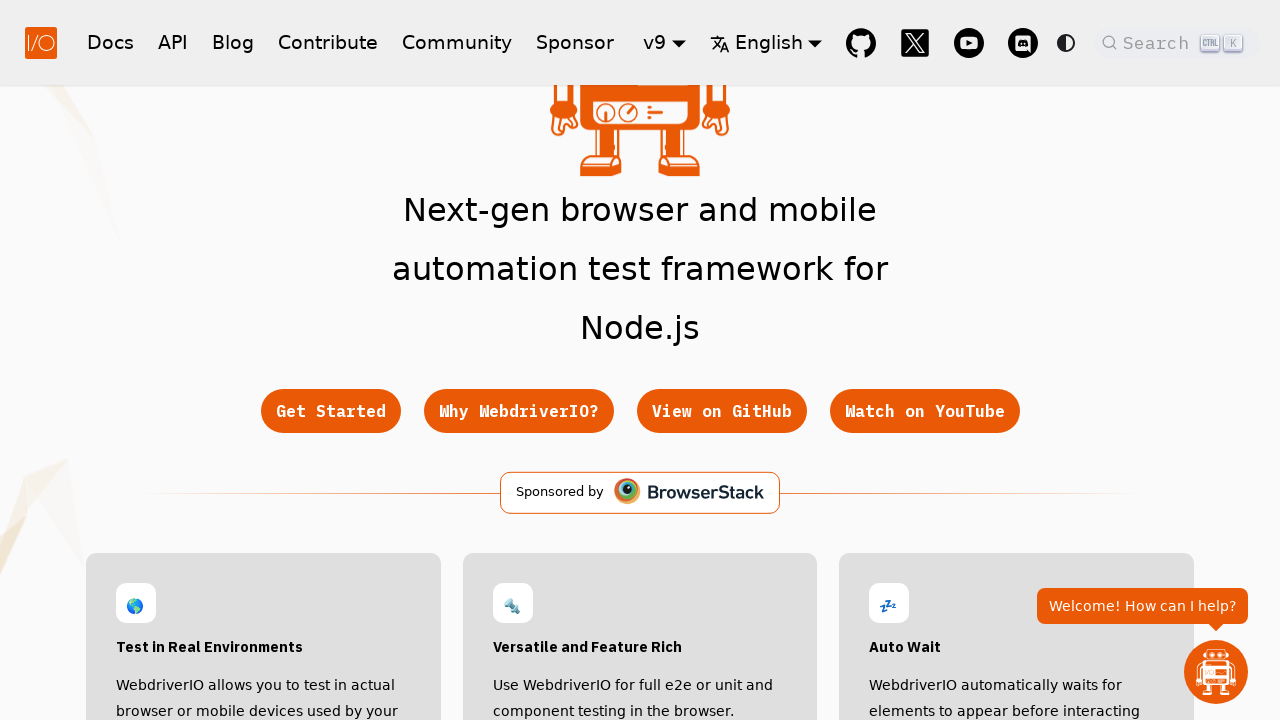

Waited 500ms for scroll to complete
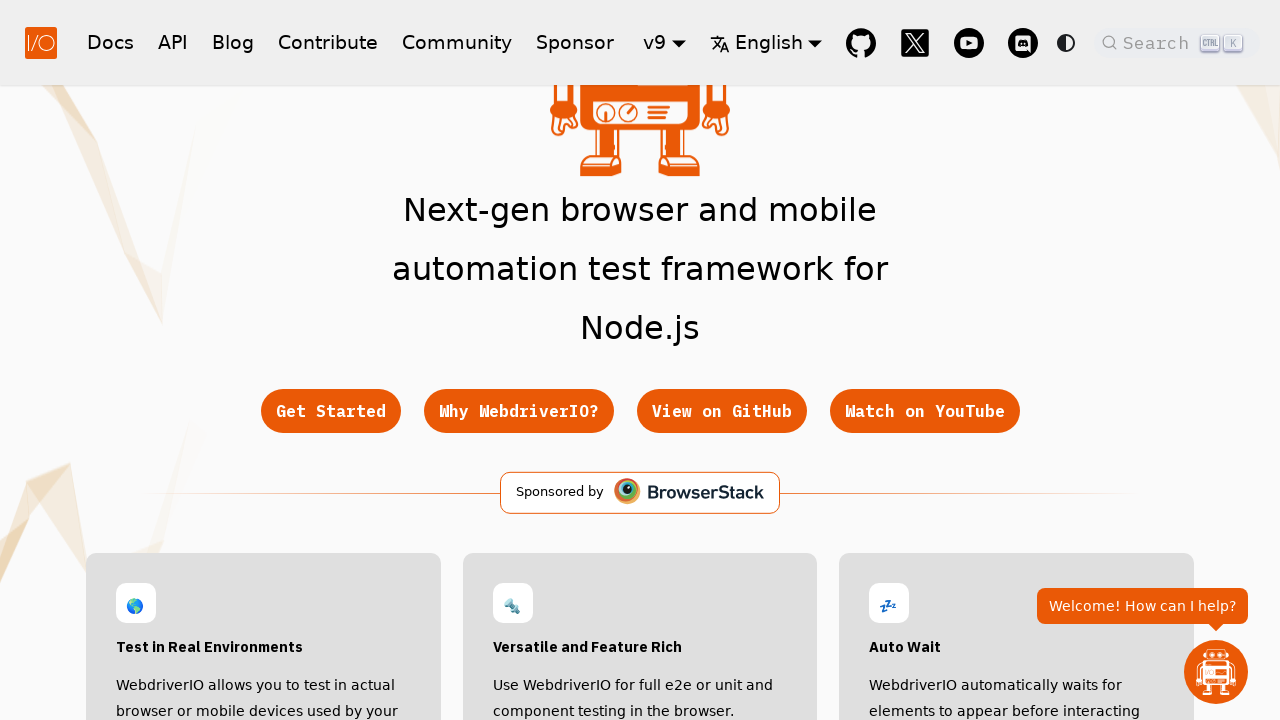

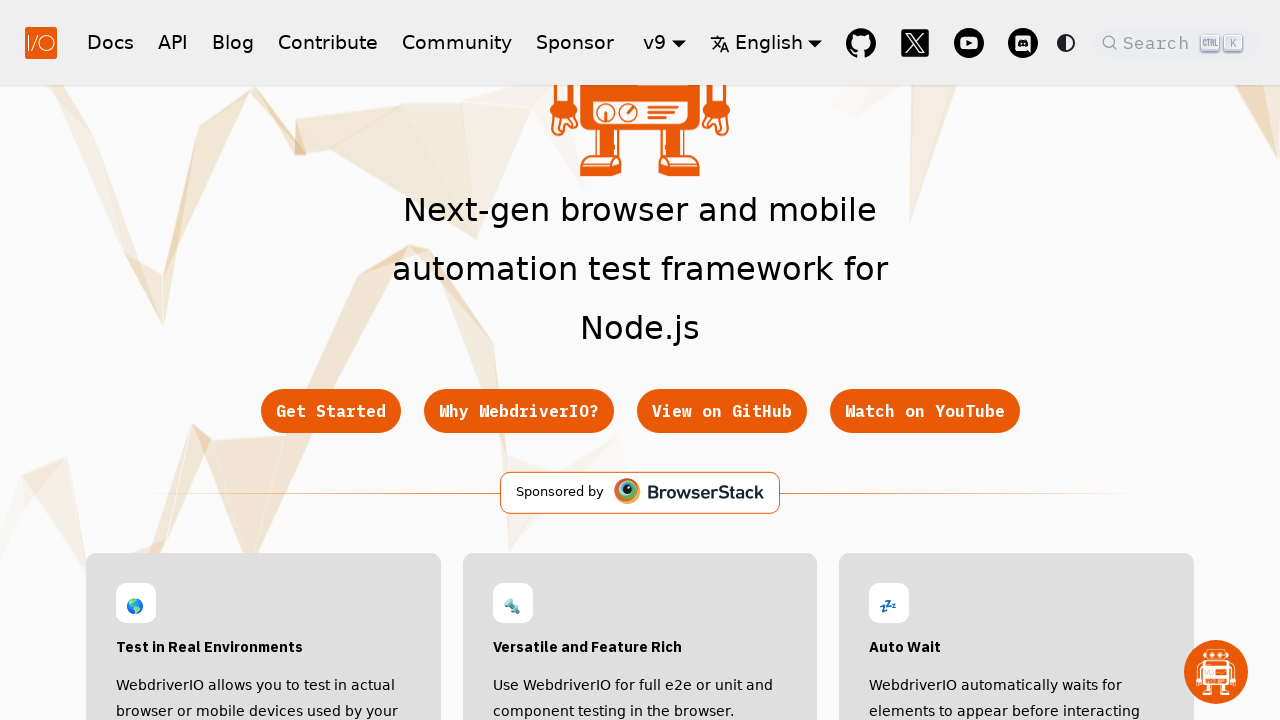